Tests JavaScript alert handling by clicking a button that triggers an alert, accepting it, and verifying the result message

Starting URL: https://the-internet.herokuapp.com/javascript_alerts

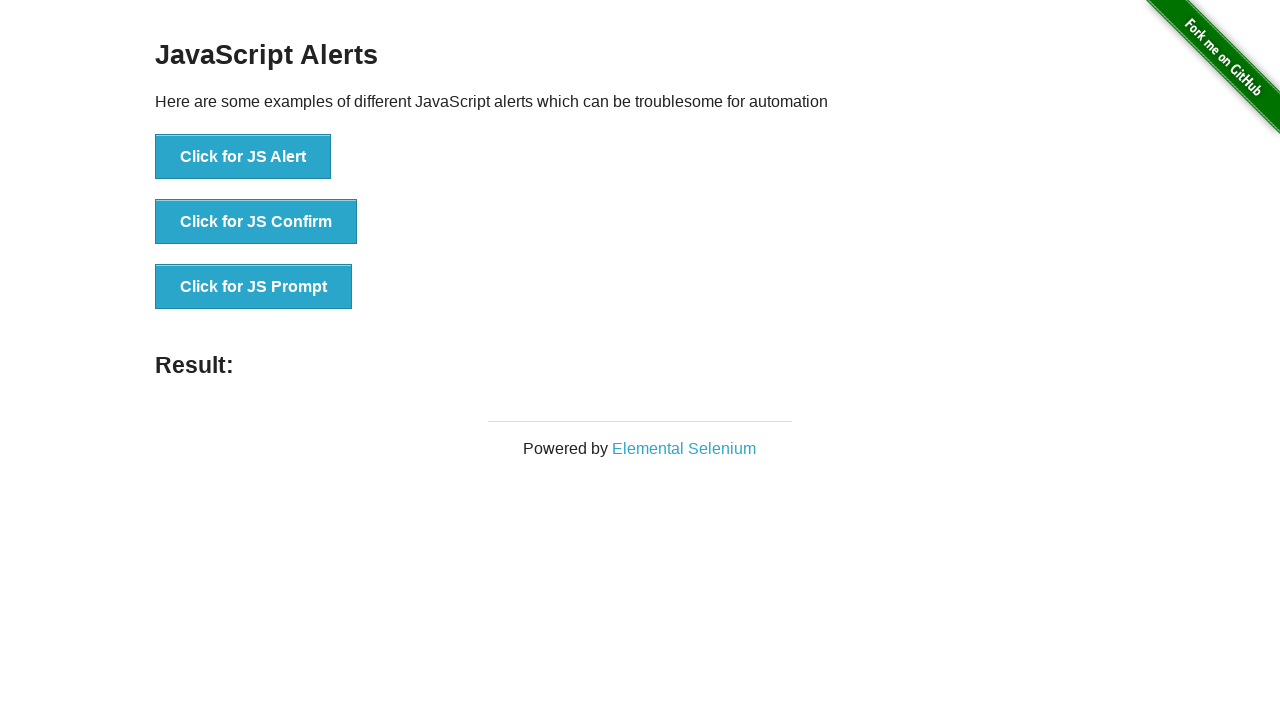

Clicked button to trigger JavaScript alert at (243, 157) on text='Click for JS Alert'
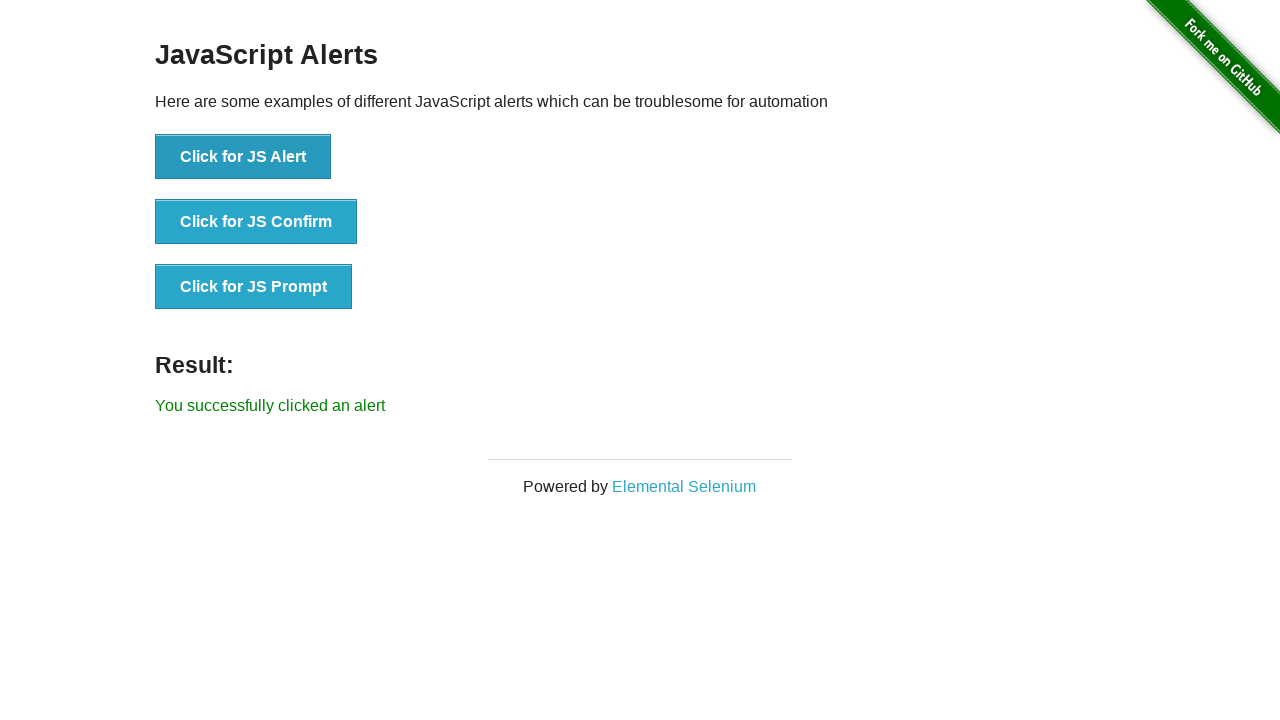

Set up dialog handler to accept alerts
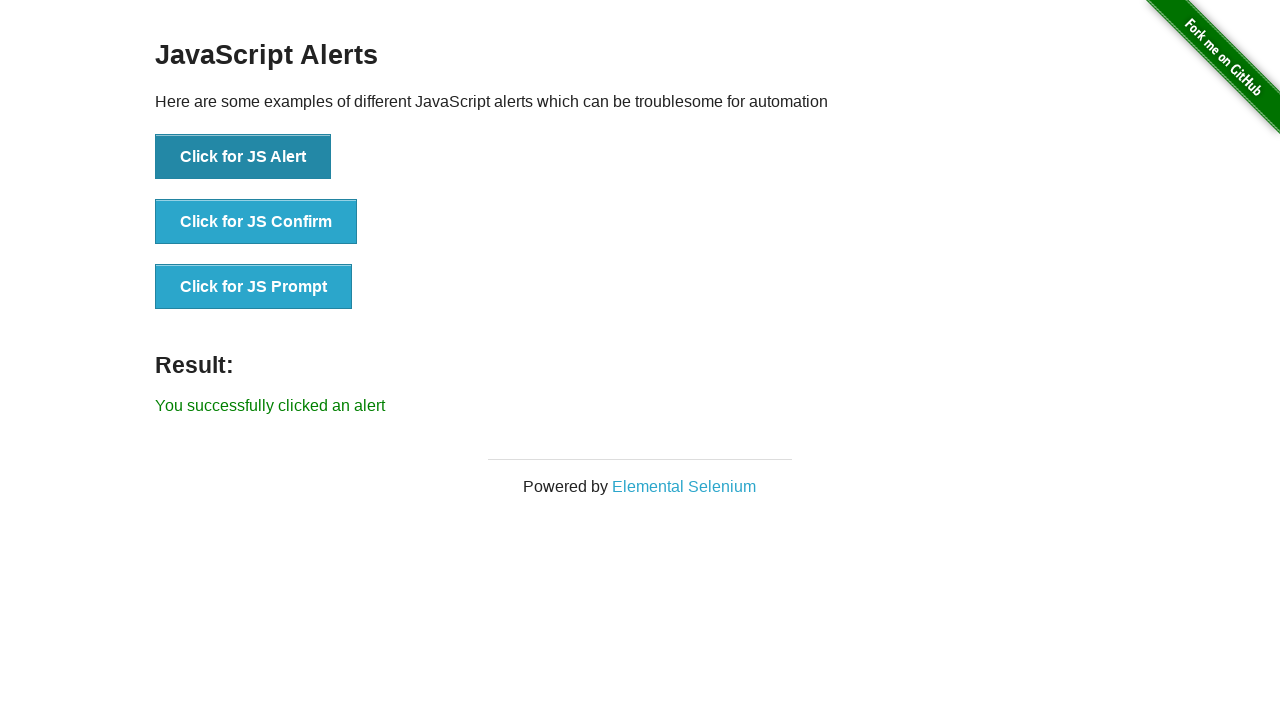

Located result element
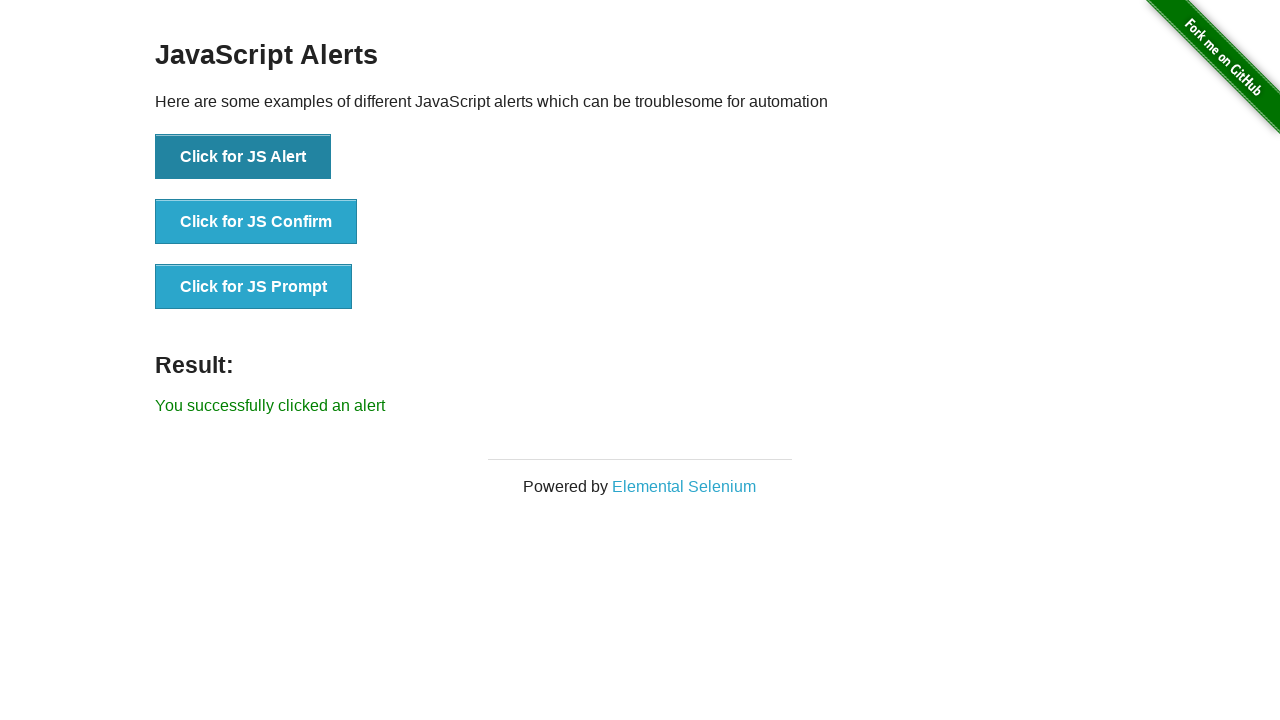

Verified result message displays 'You successfully clicked an alert'
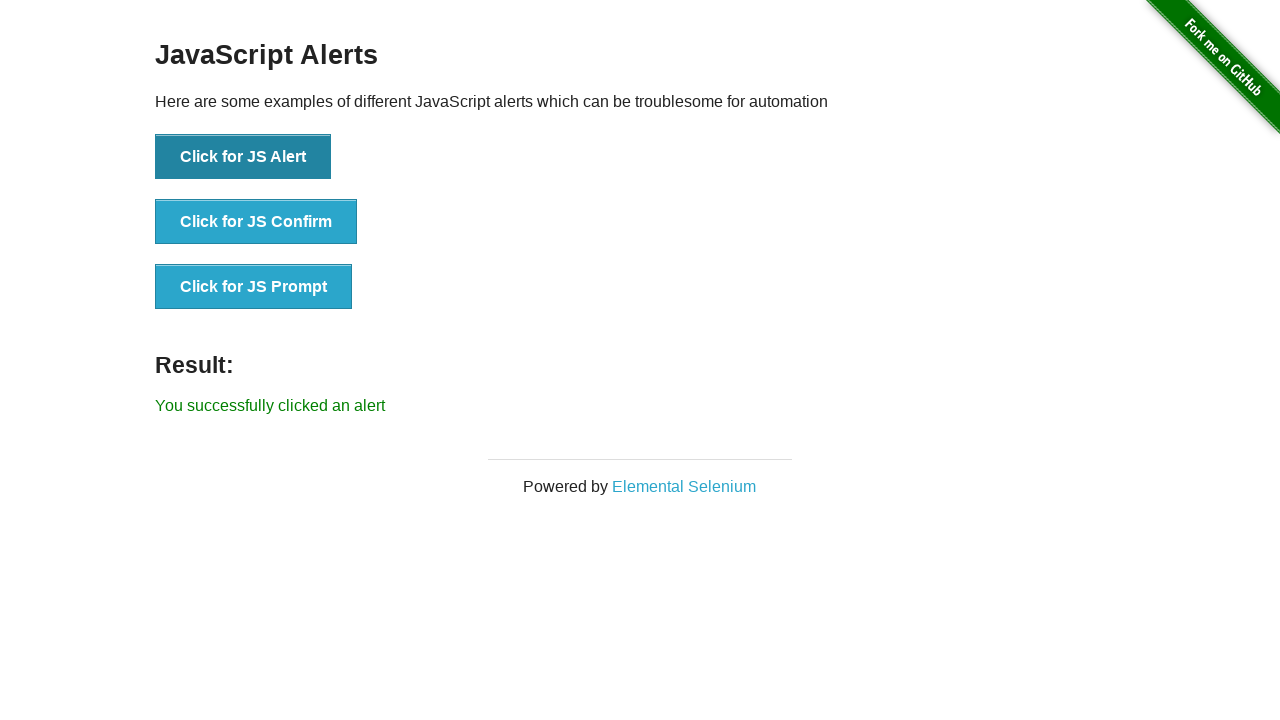

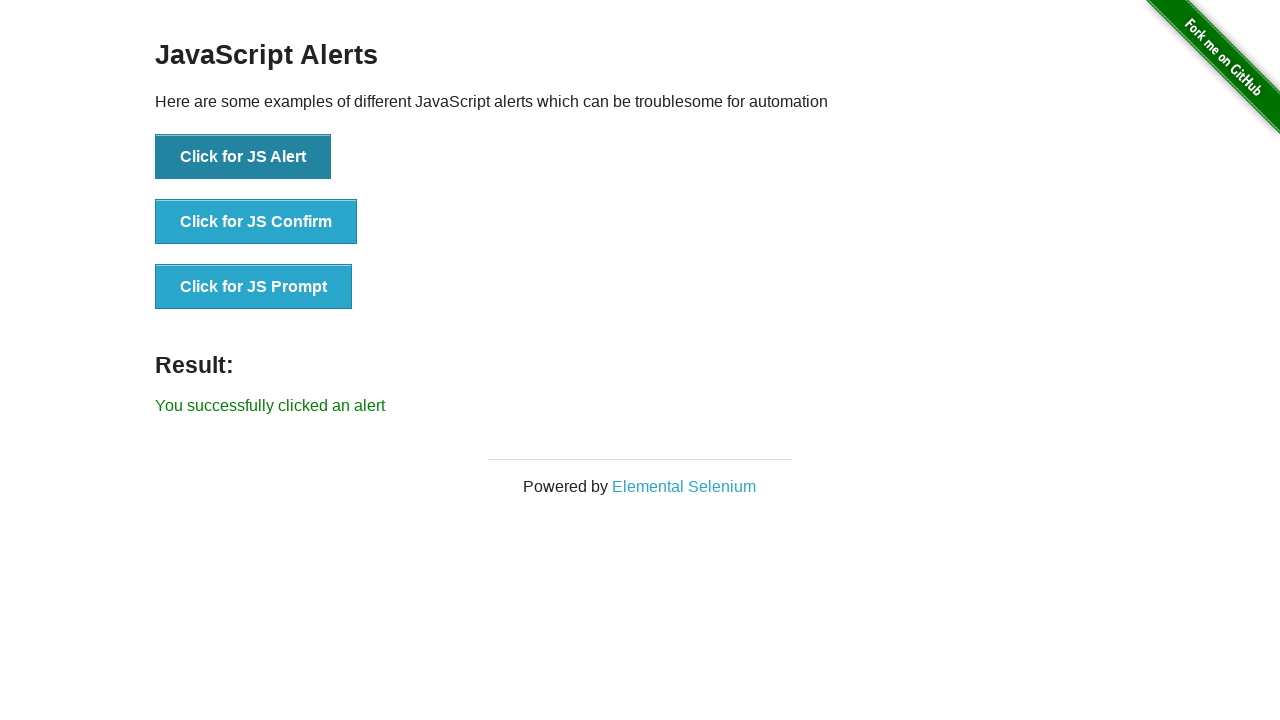